Tests countdown timer functionality by waiting for it to reach 00

Starting URL: https://automationfc.github.io/fluent-wait/

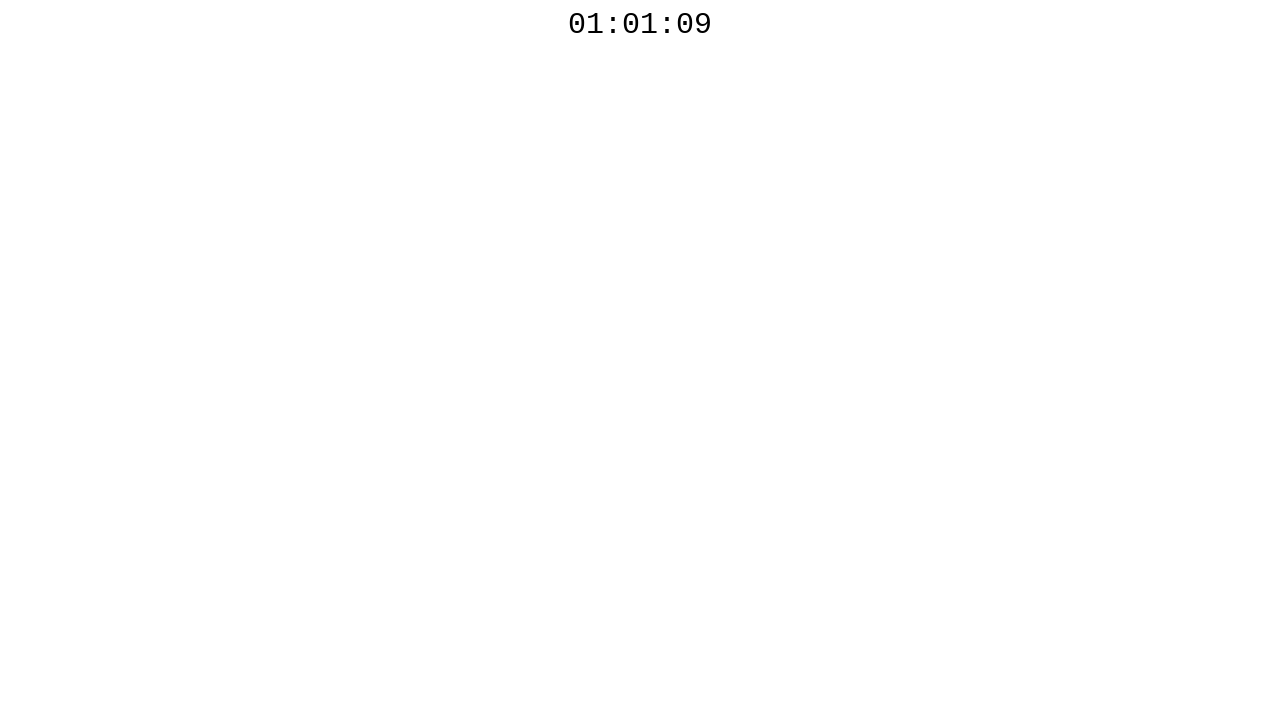

Located countdown timer element with ID 'javascript_countdown_time'
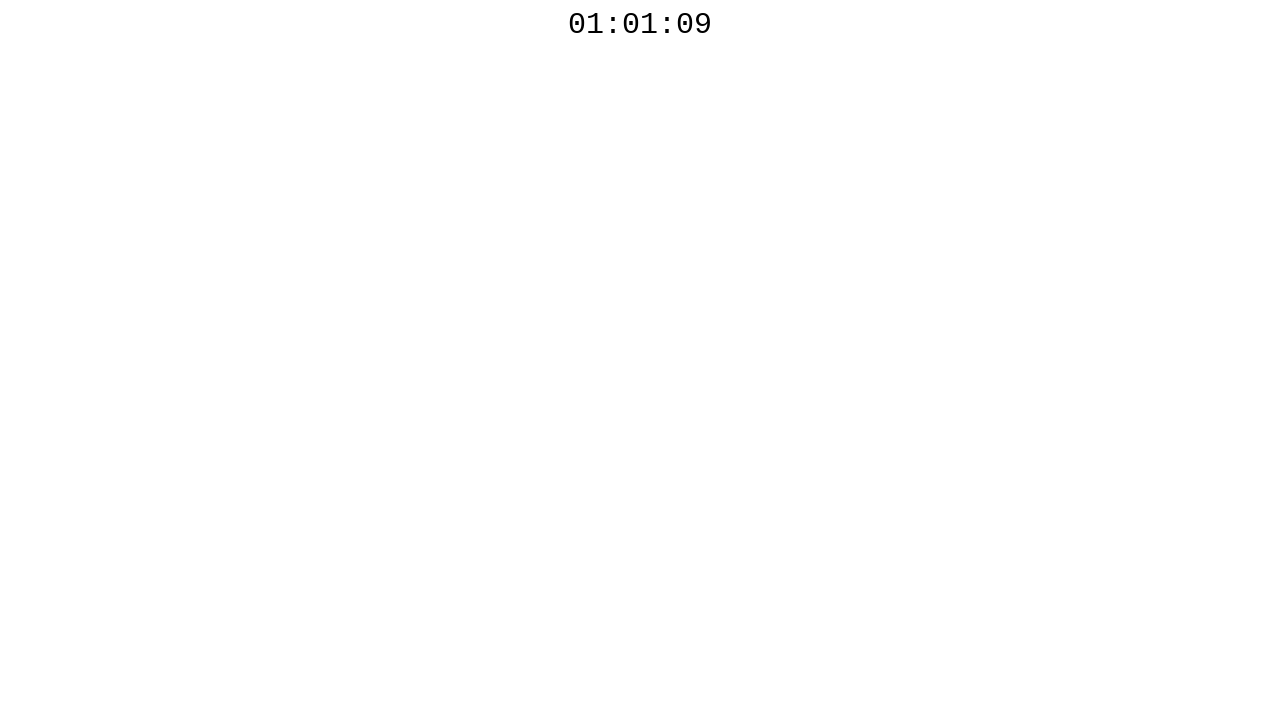

Countdown timer reached 00, test condition satisfied
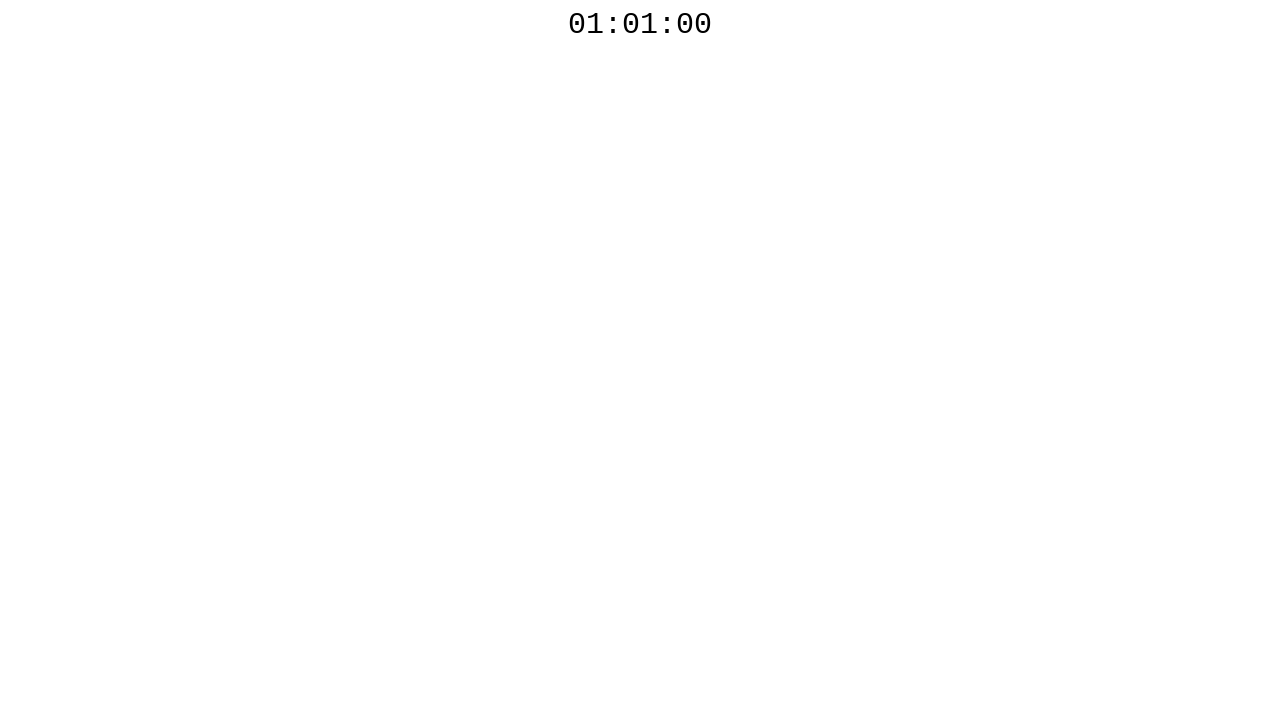

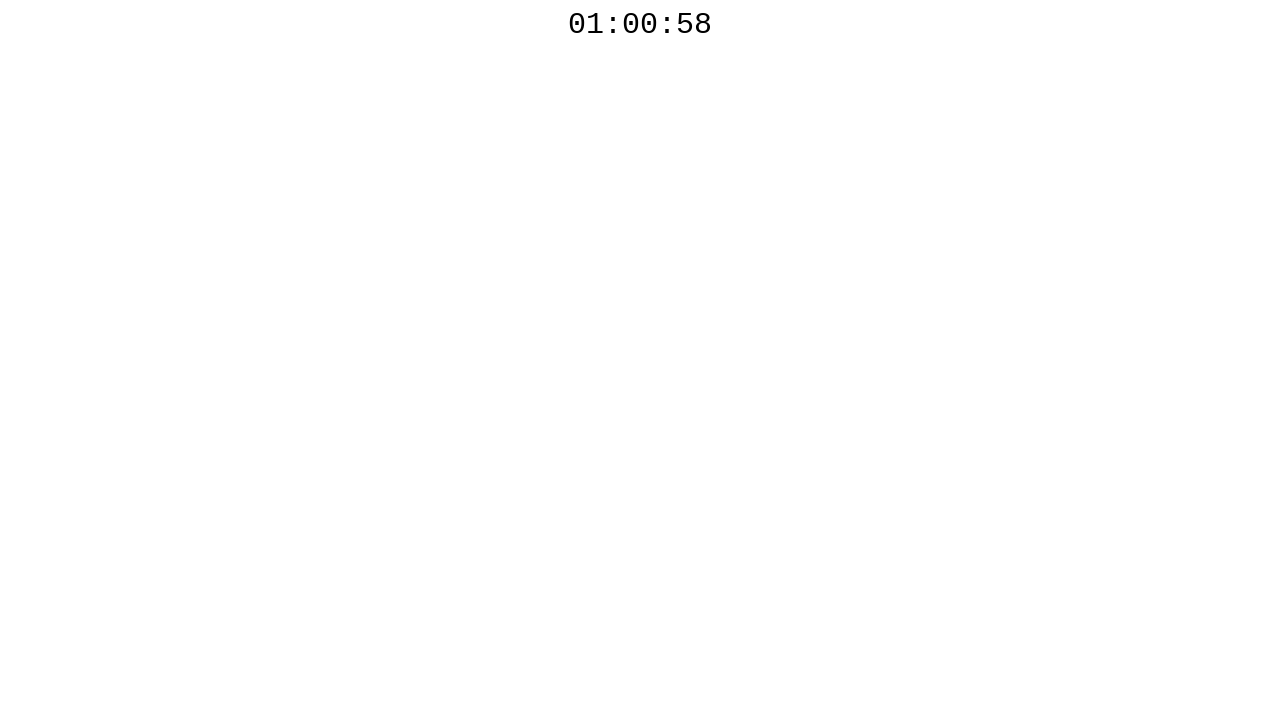